Tests range slider by clicking and dragging to change its value

Starting URL: https://bonigarcia.dev/selenium-webdriver-java/web-form.html

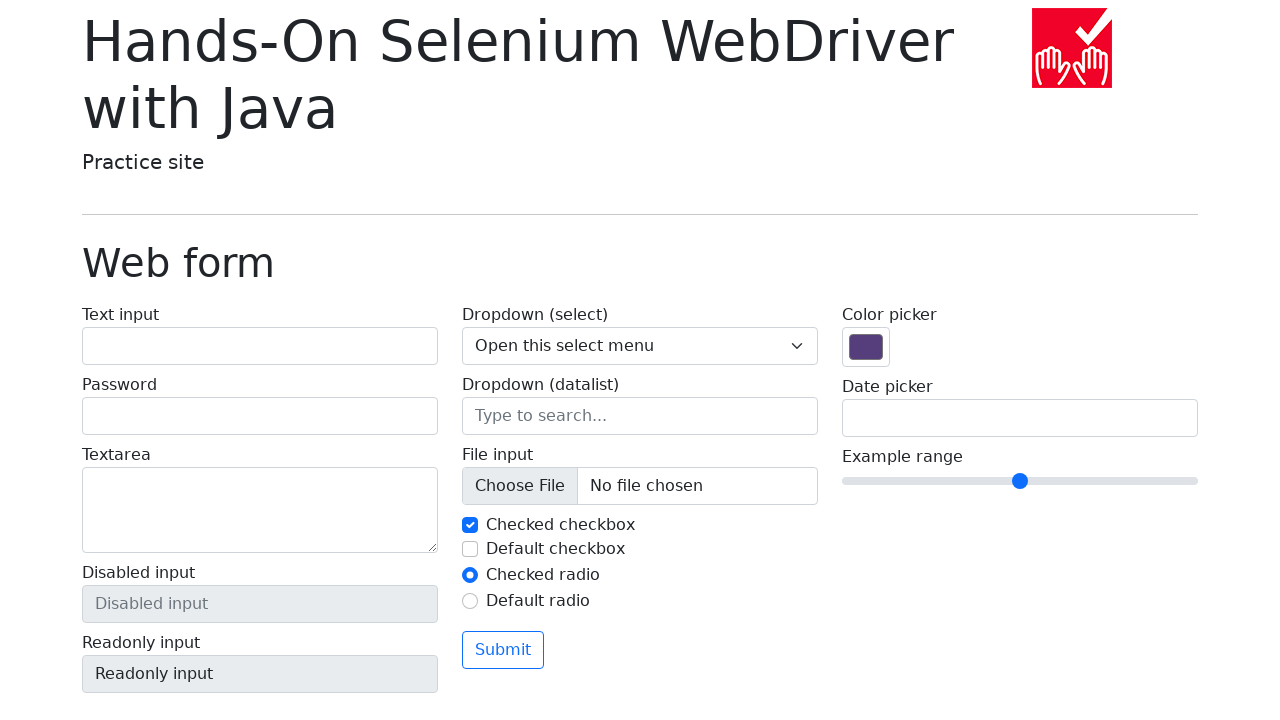

Located range slider element
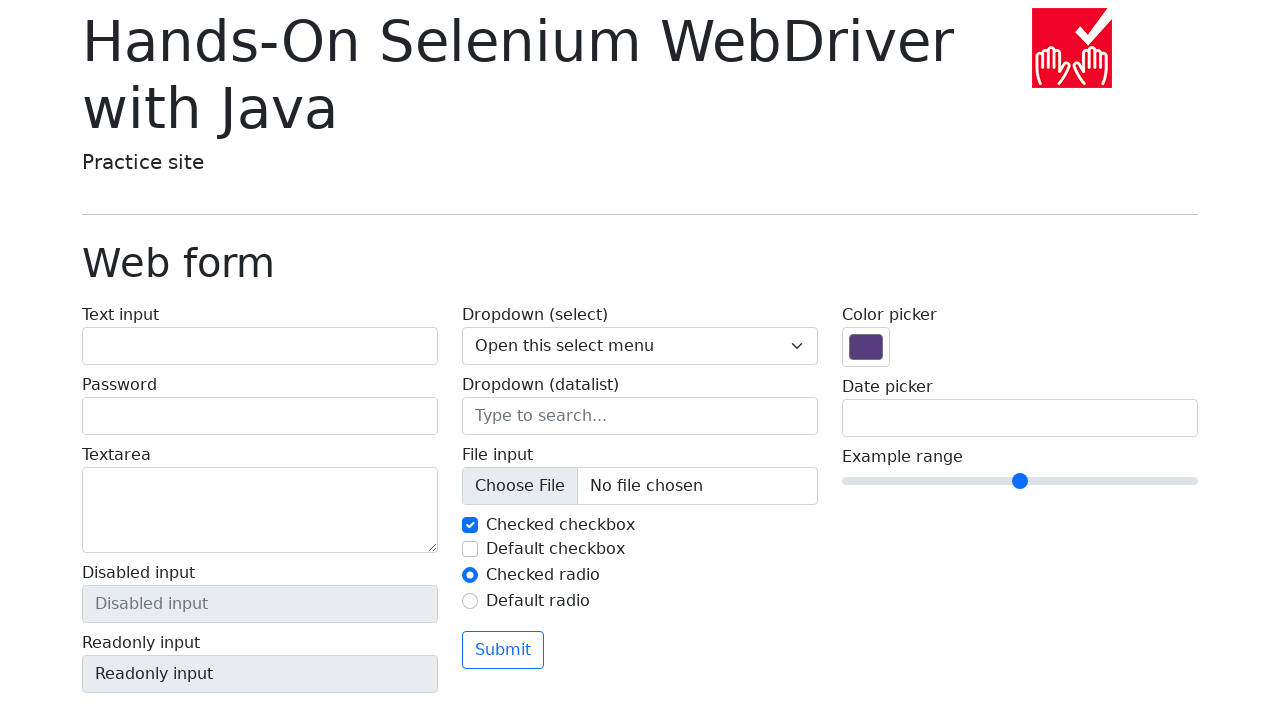

Clicked on range slider at (1020, 481) on .form-range
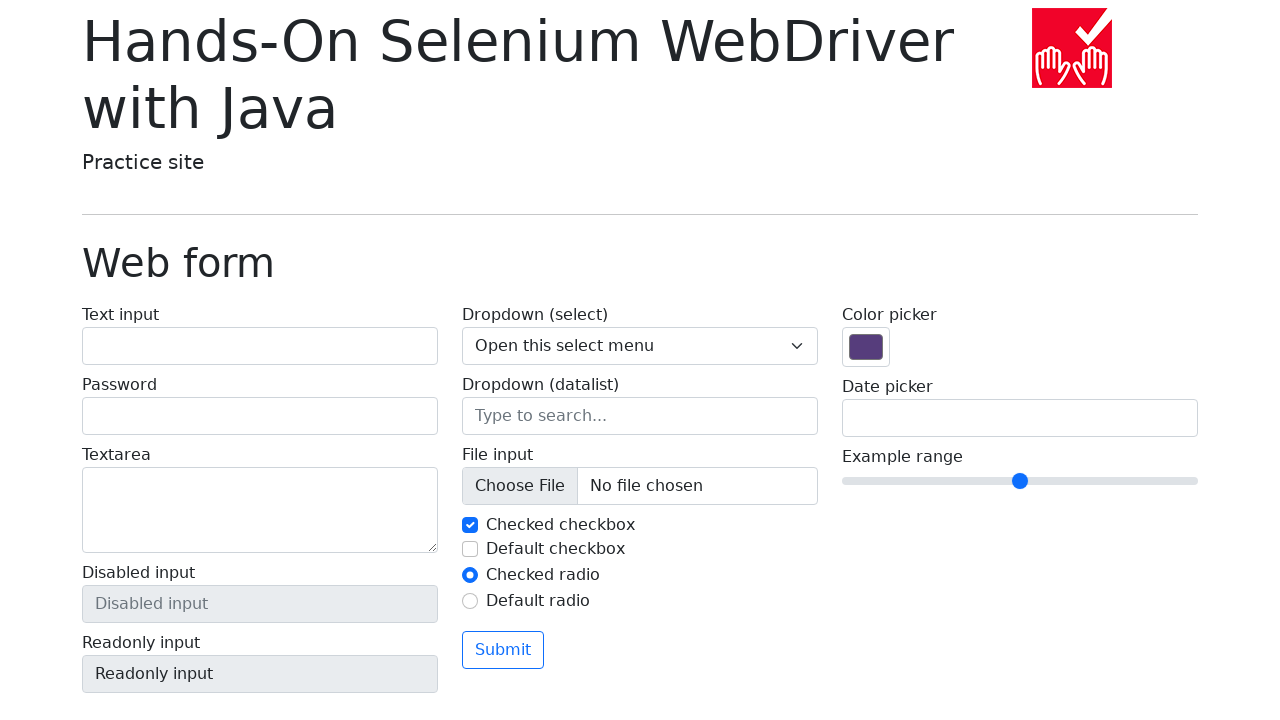

Retrieved initial range slider value: 5
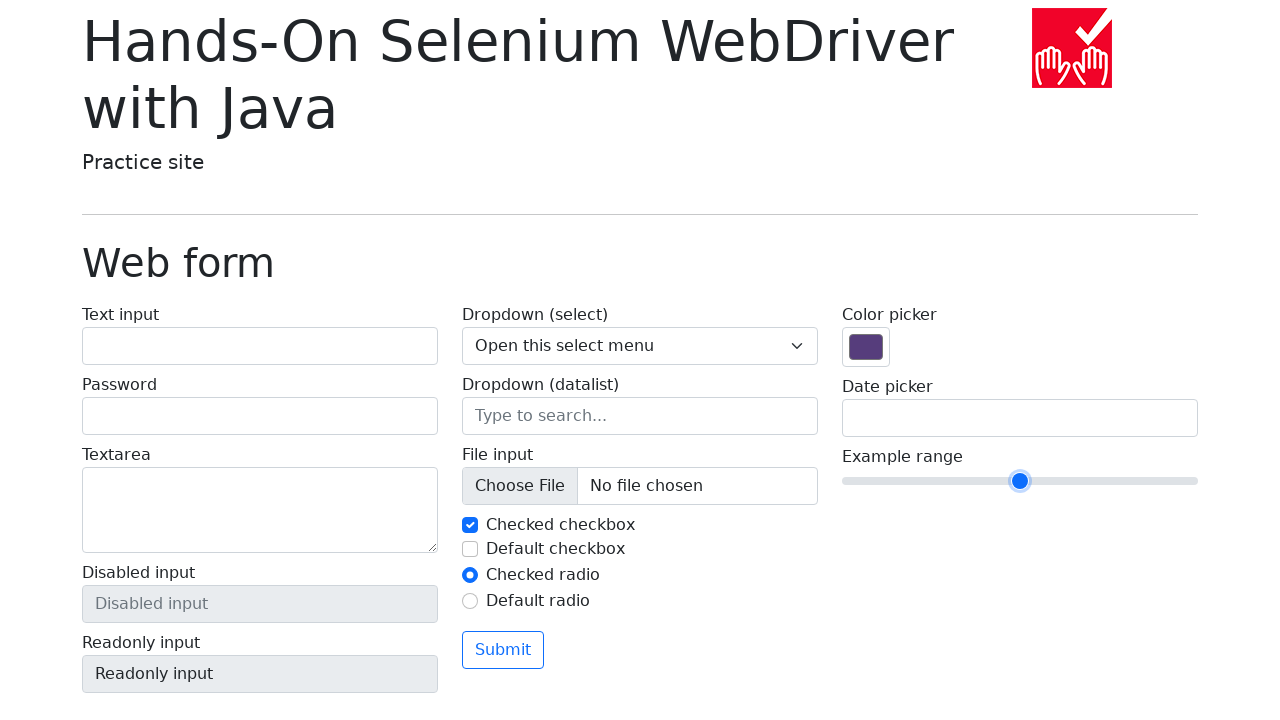

Moved mouse to center of range slider at (1020, 481)
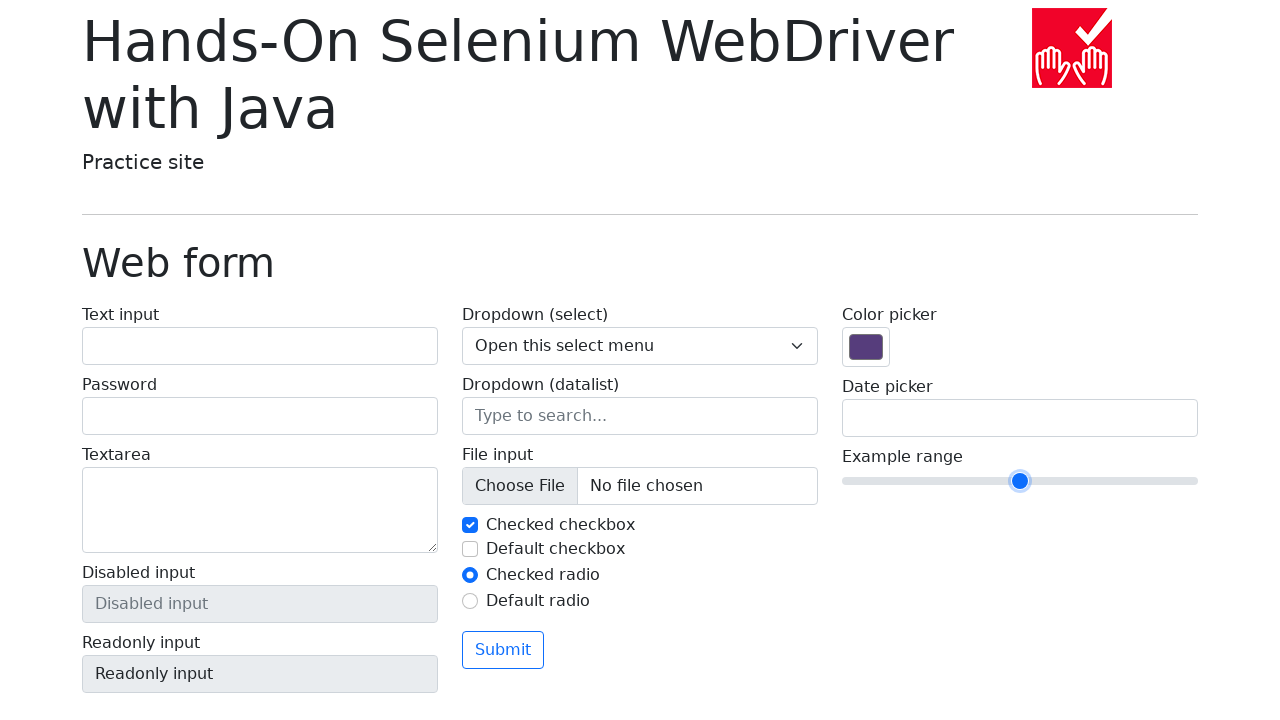

Pressed mouse button down on slider at (1020, 481)
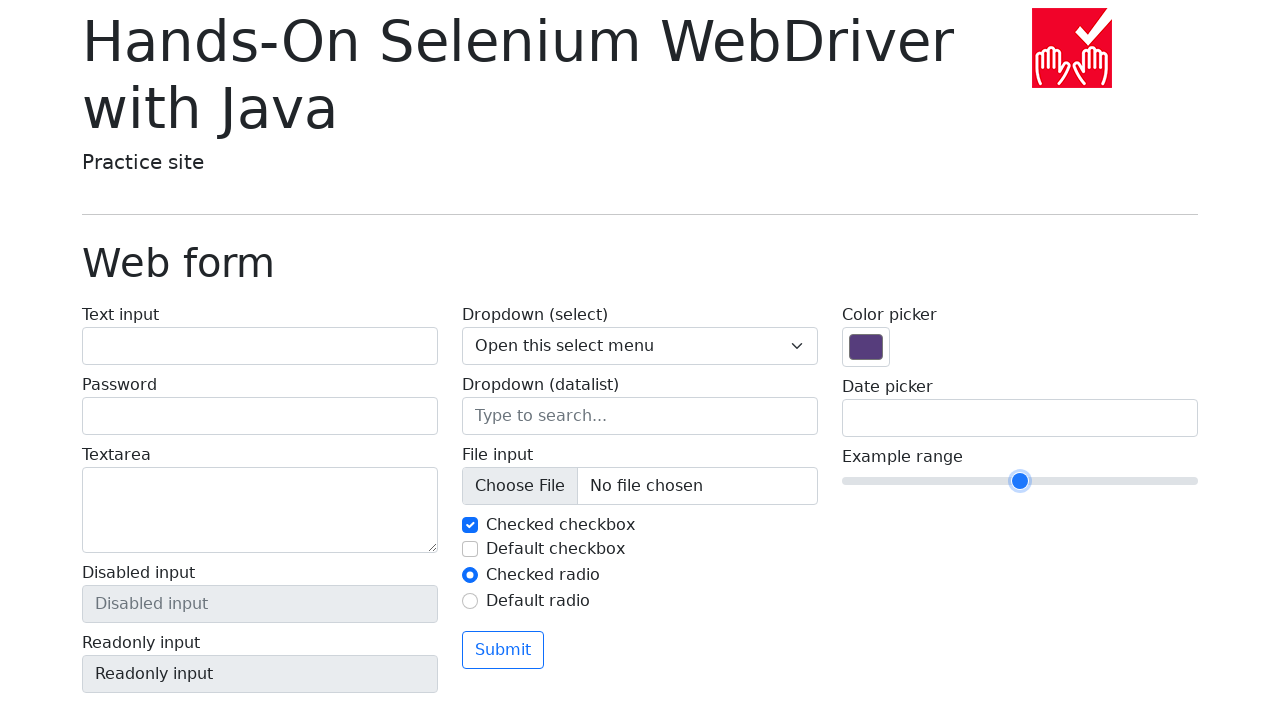

Dragged slider 60 pixels to the right at (1080, 481)
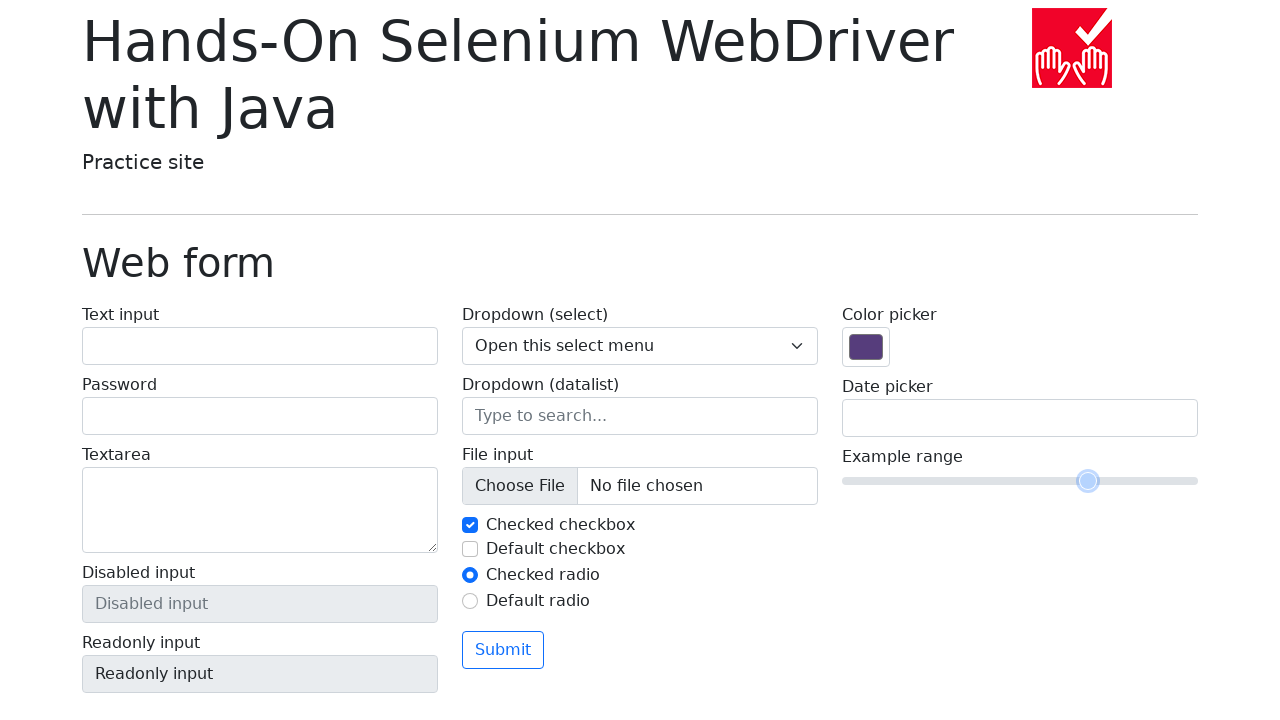

Released mouse button to complete drag at (1080, 481)
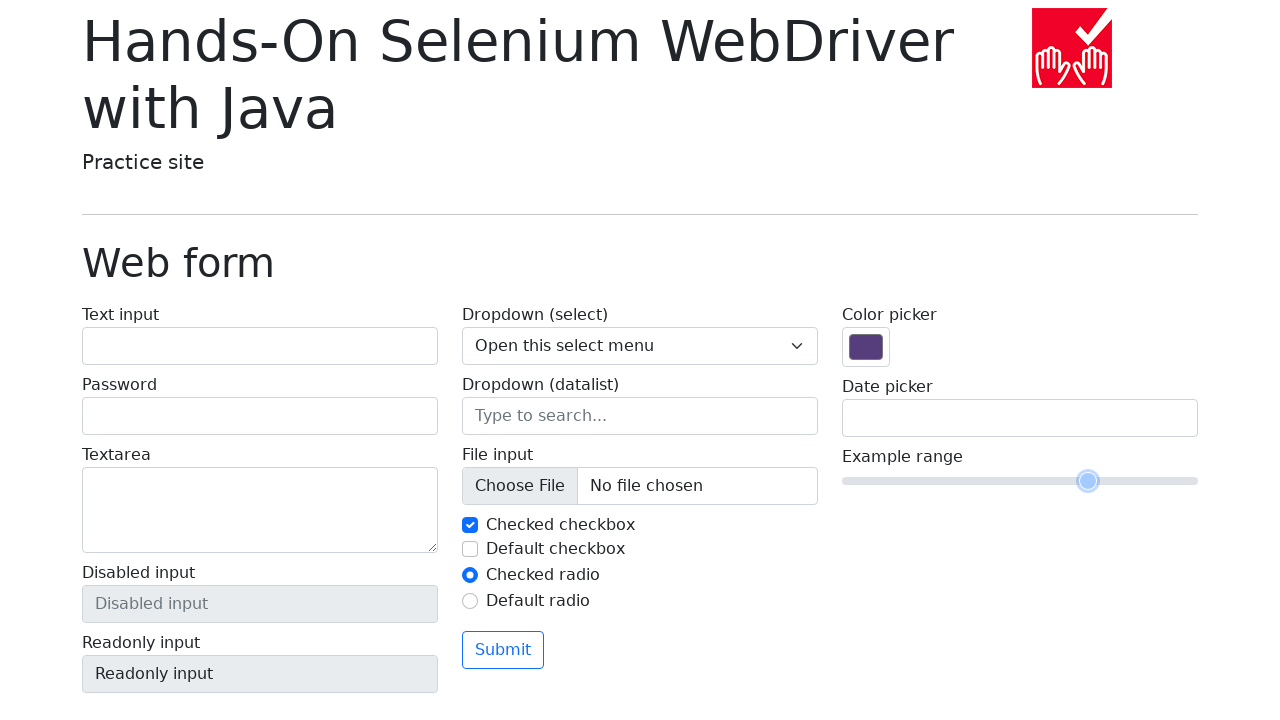

Retrieved new range slider value: 7
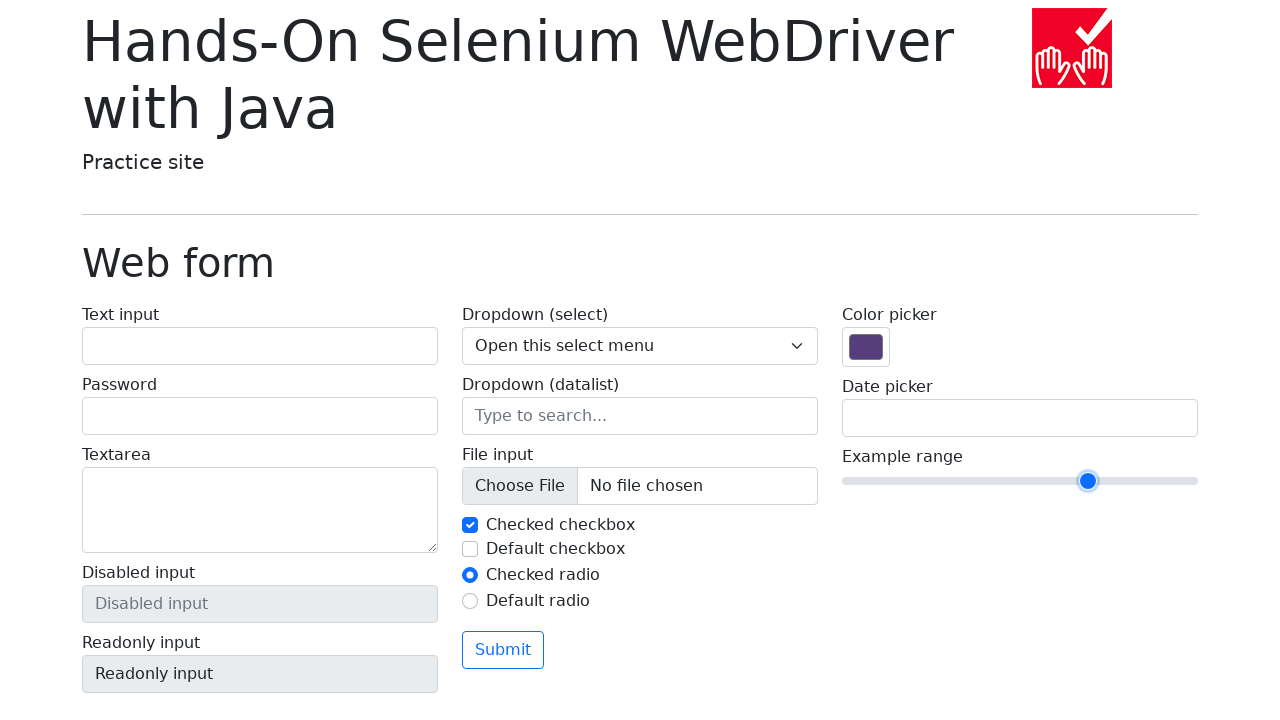

Verified slider value changed from 5 to 7
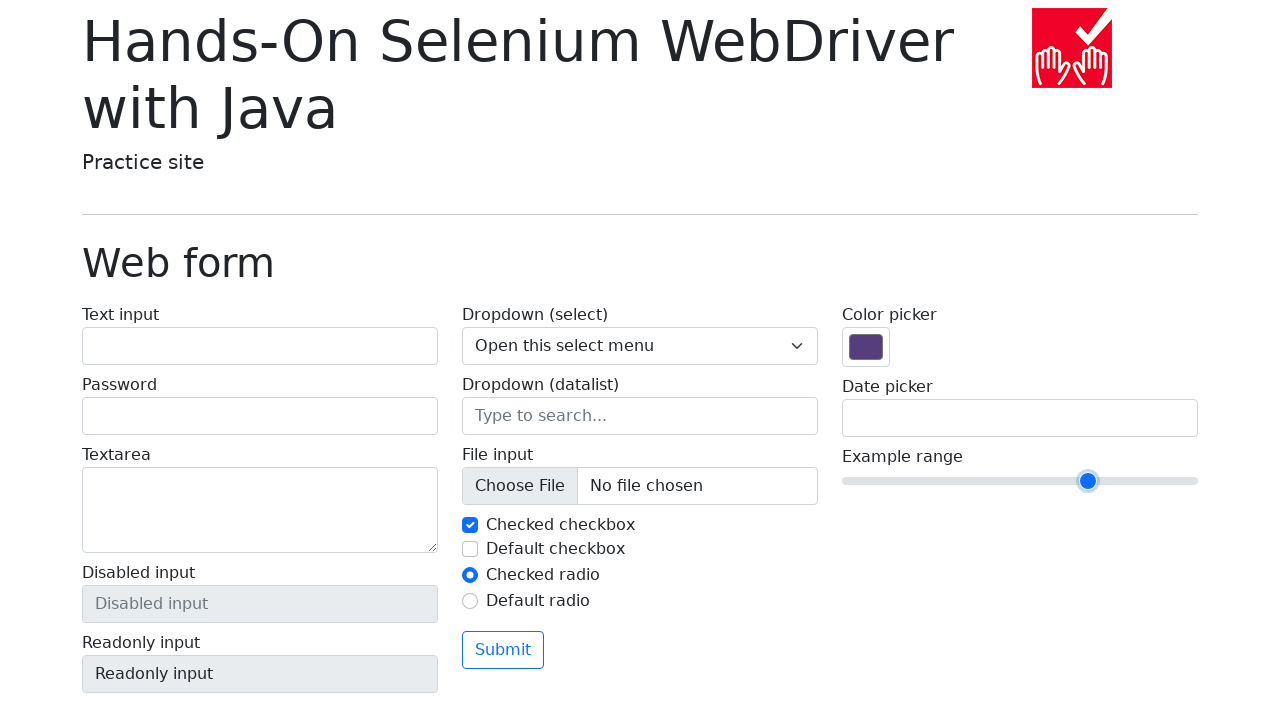

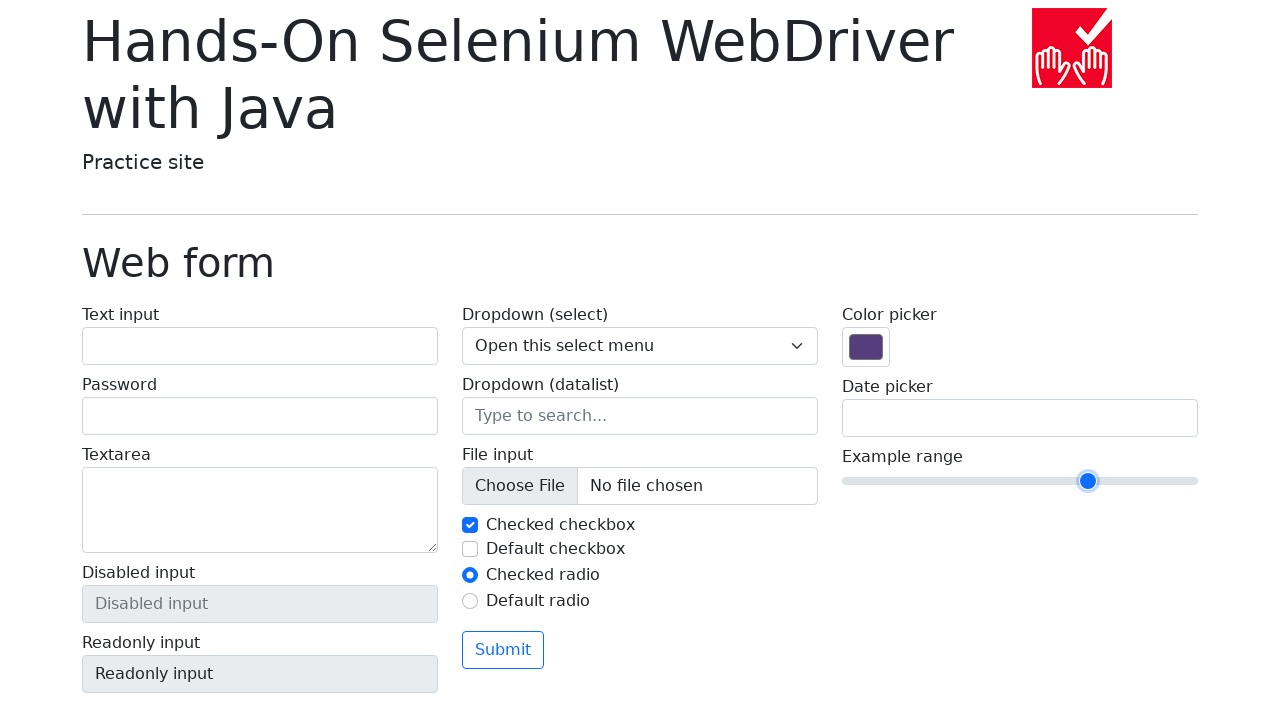